Refreshes the webpage multiple times with intervals between each refresh, simulating repeated page visits or keeping a session active

Starting URL: https://storeweb.cn/

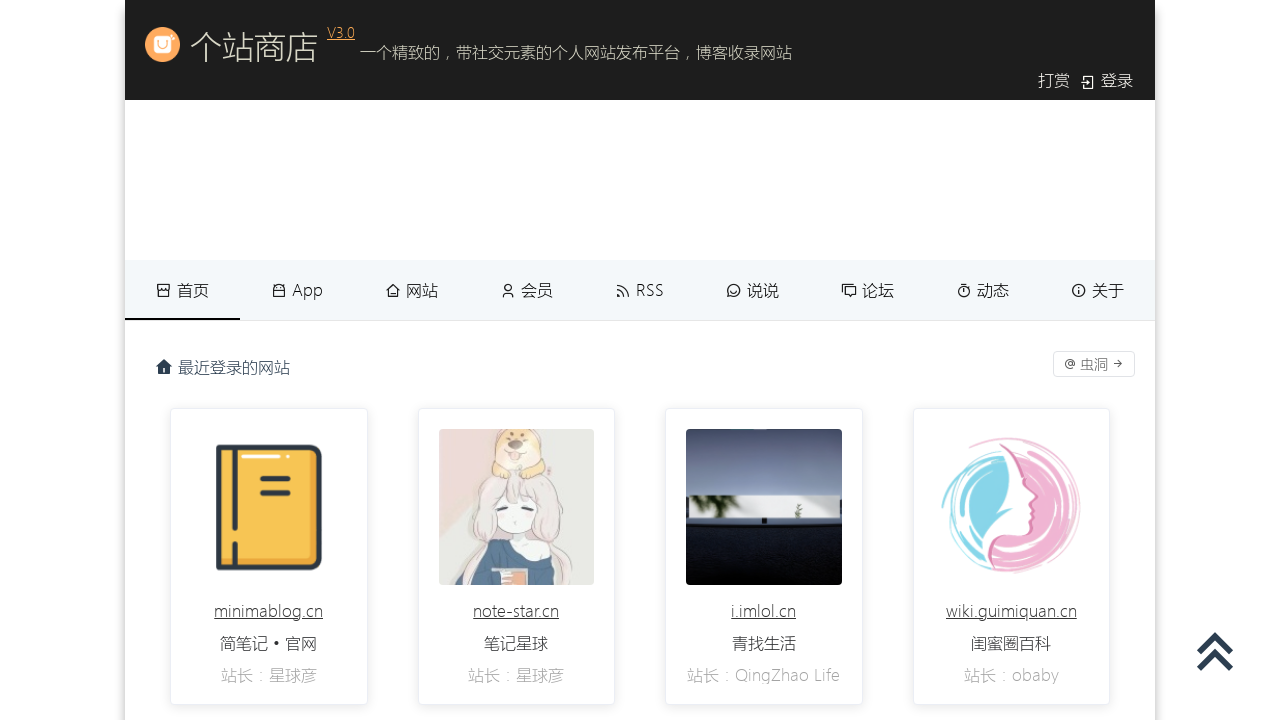

Navigated to https://storeweb.cn/
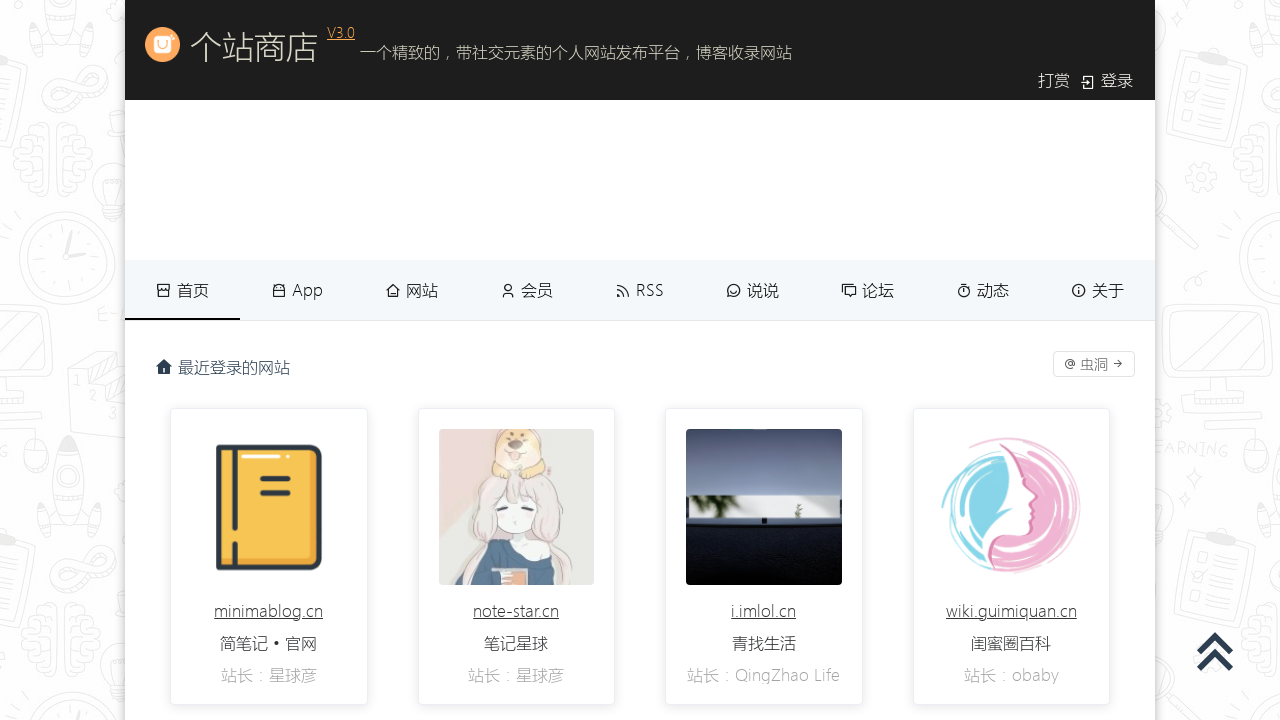

Reloaded page (iteration 1/10)
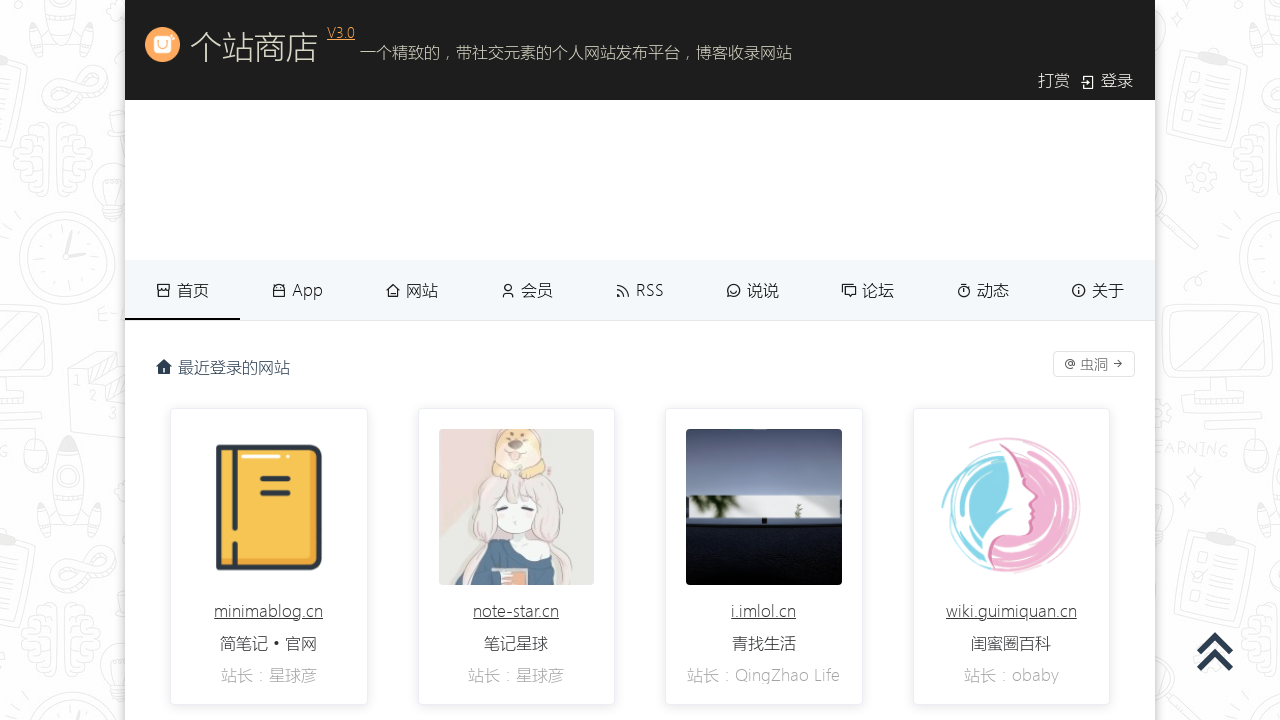

Page fully loaded after refresh (iteration 1/10)
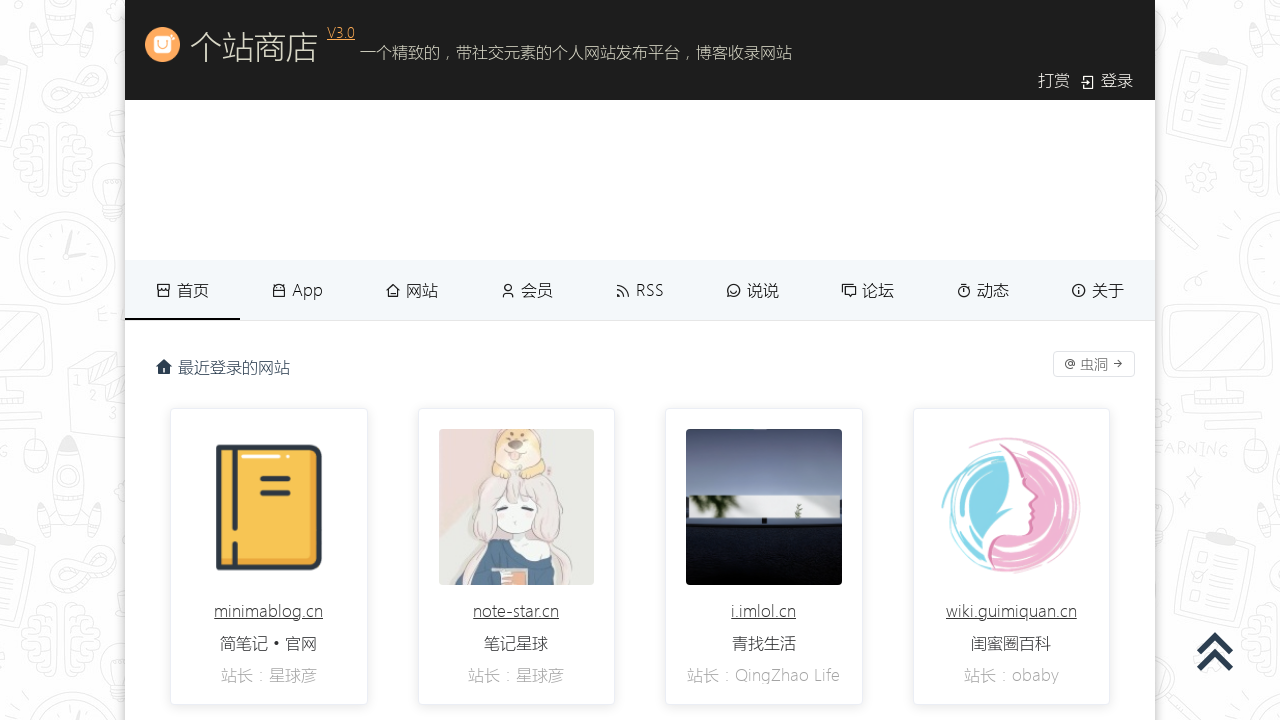

Reloaded page (iteration 2/10)
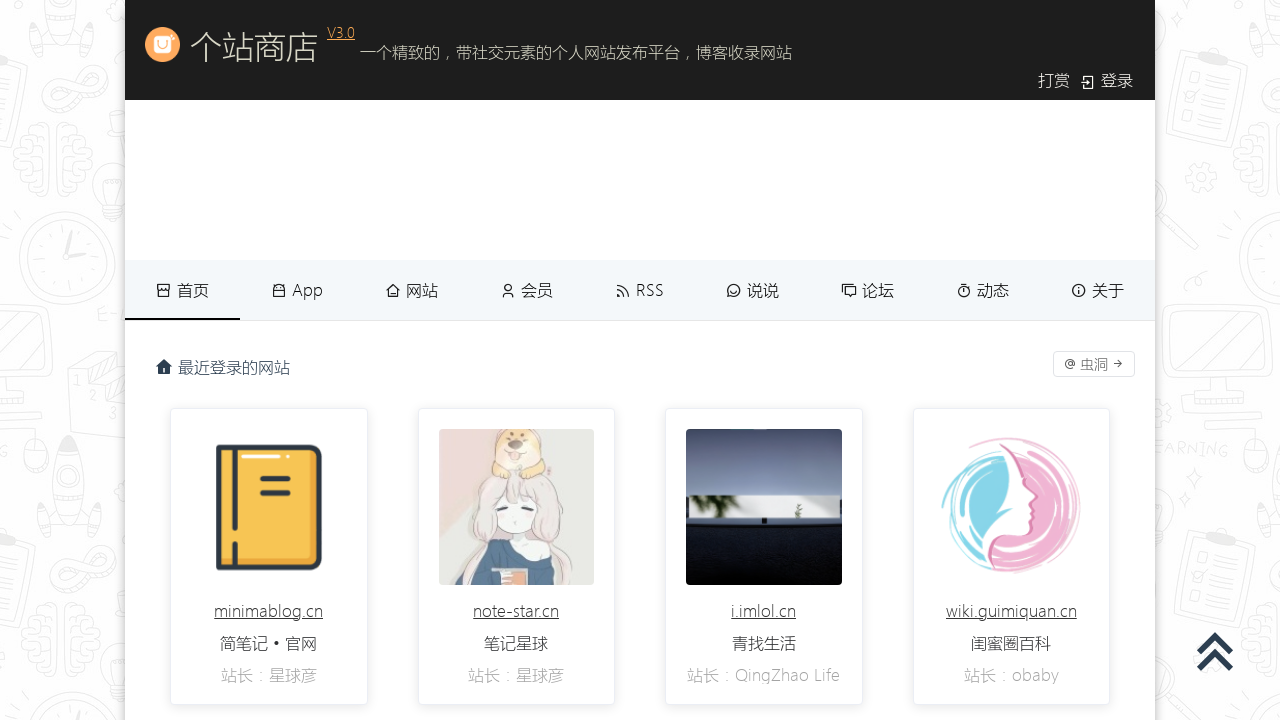

Page fully loaded after refresh (iteration 2/10)
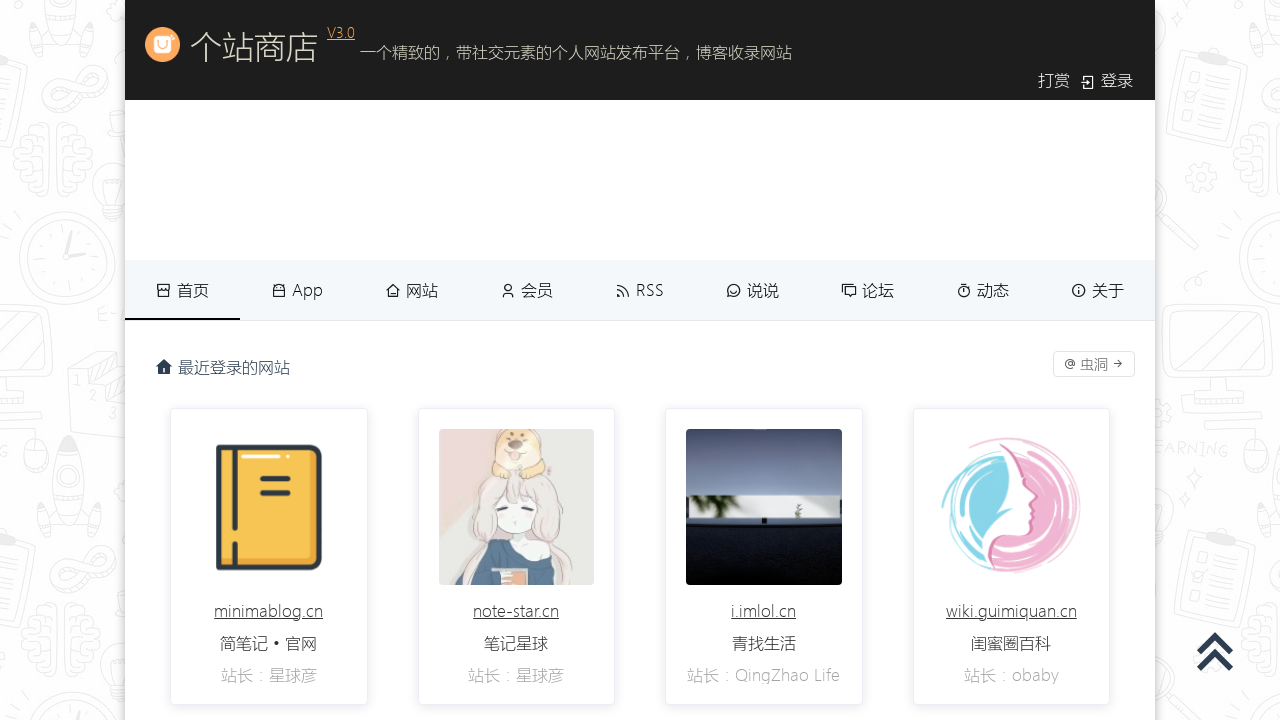

Reloaded page (iteration 3/10)
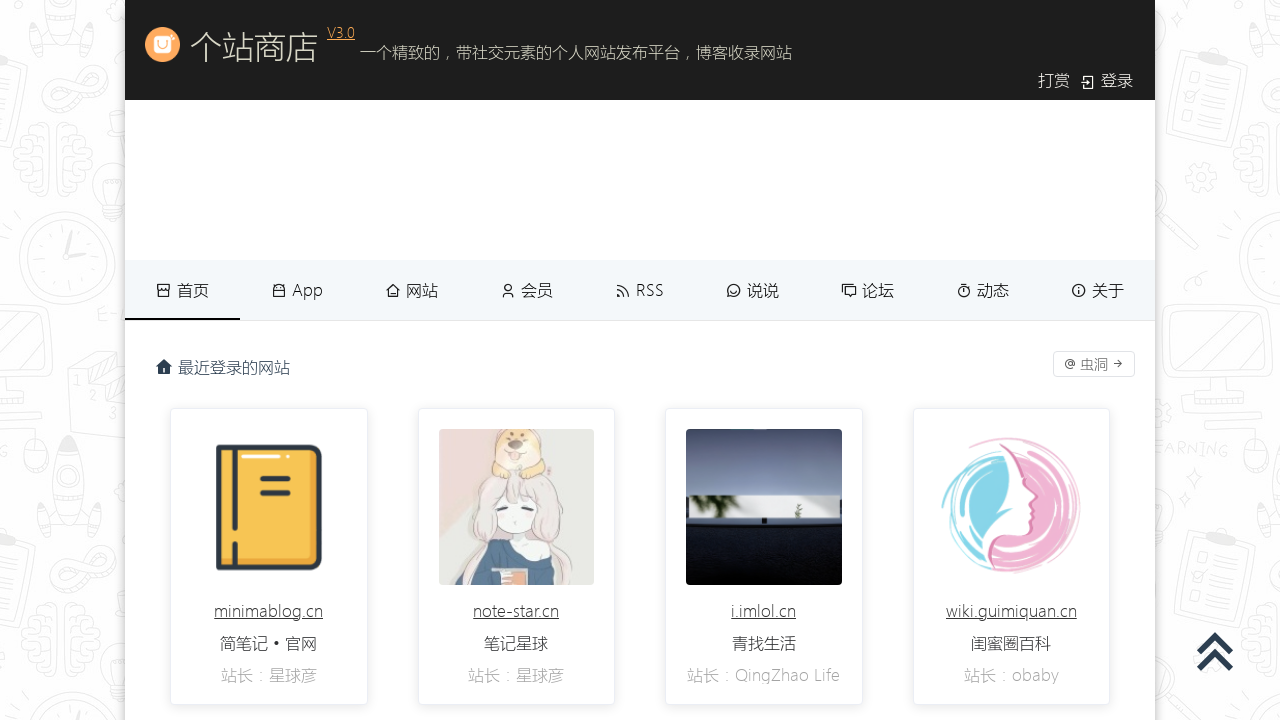

Page fully loaded after refresh (iteration 3/10)
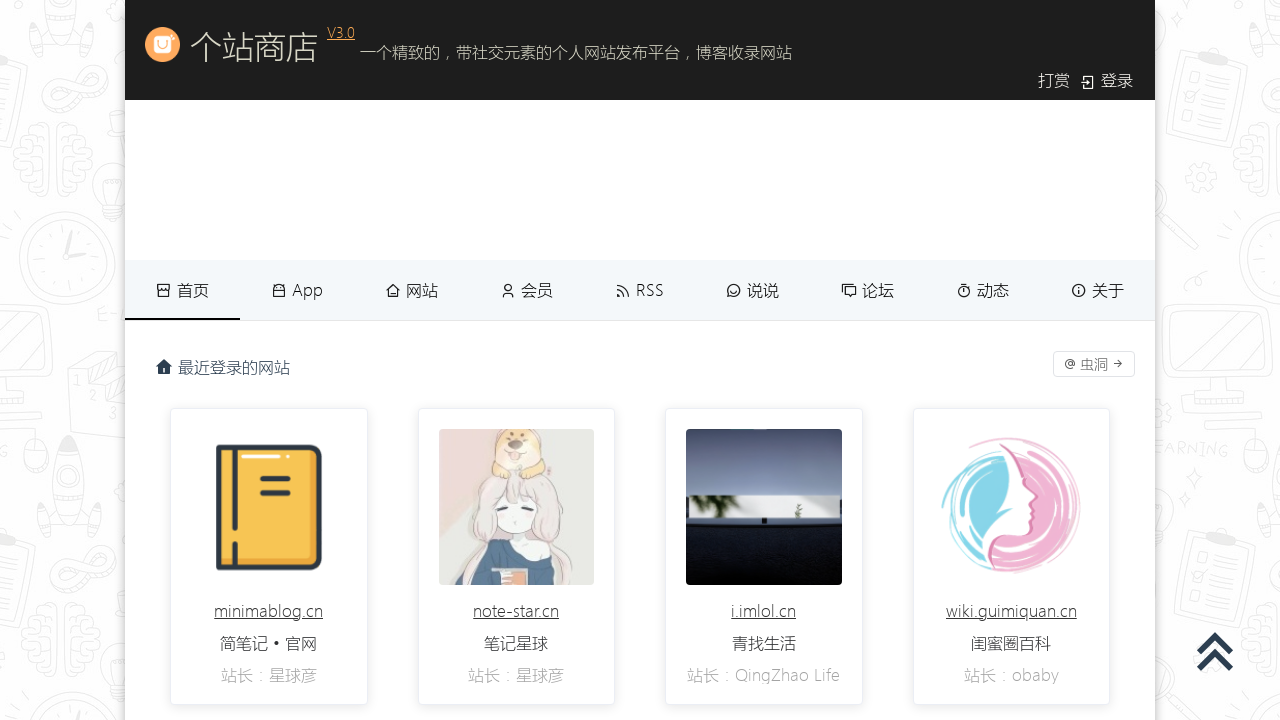

Reloaded page (iteration 4/10)
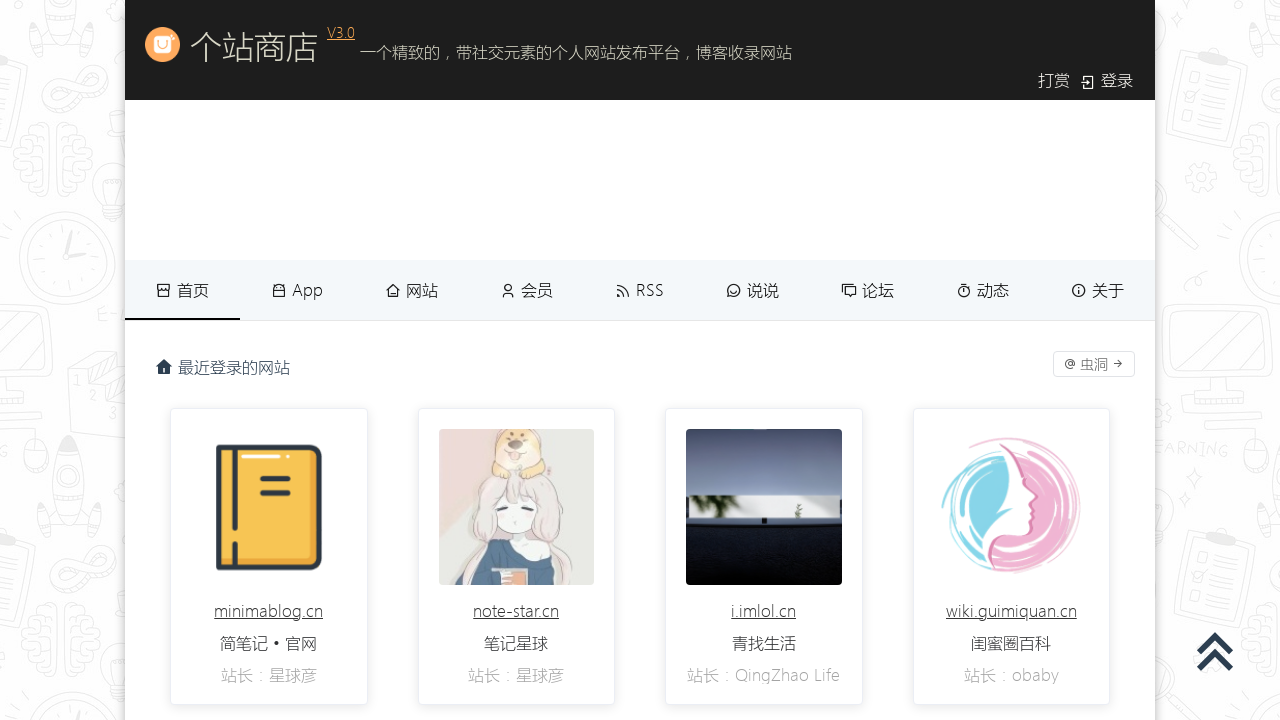

Page fully loaded after refresh (iteration 4/10)
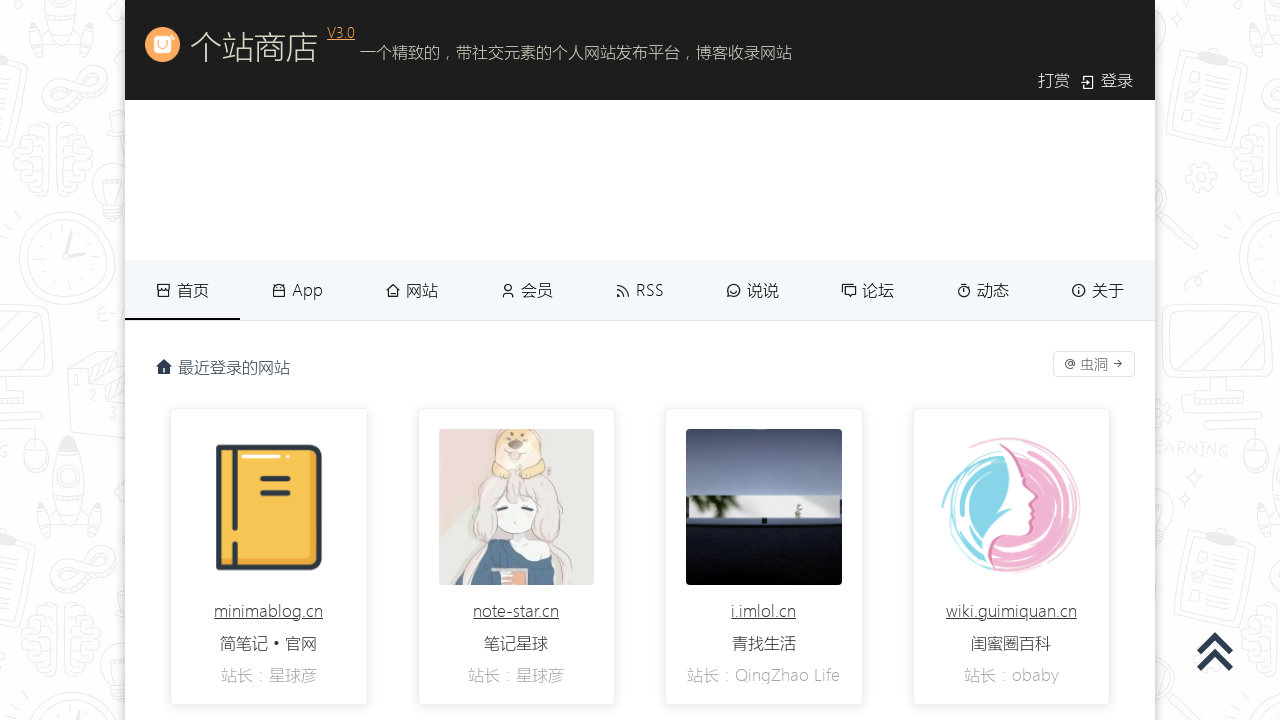

Reloaded page (iteration 5/10)
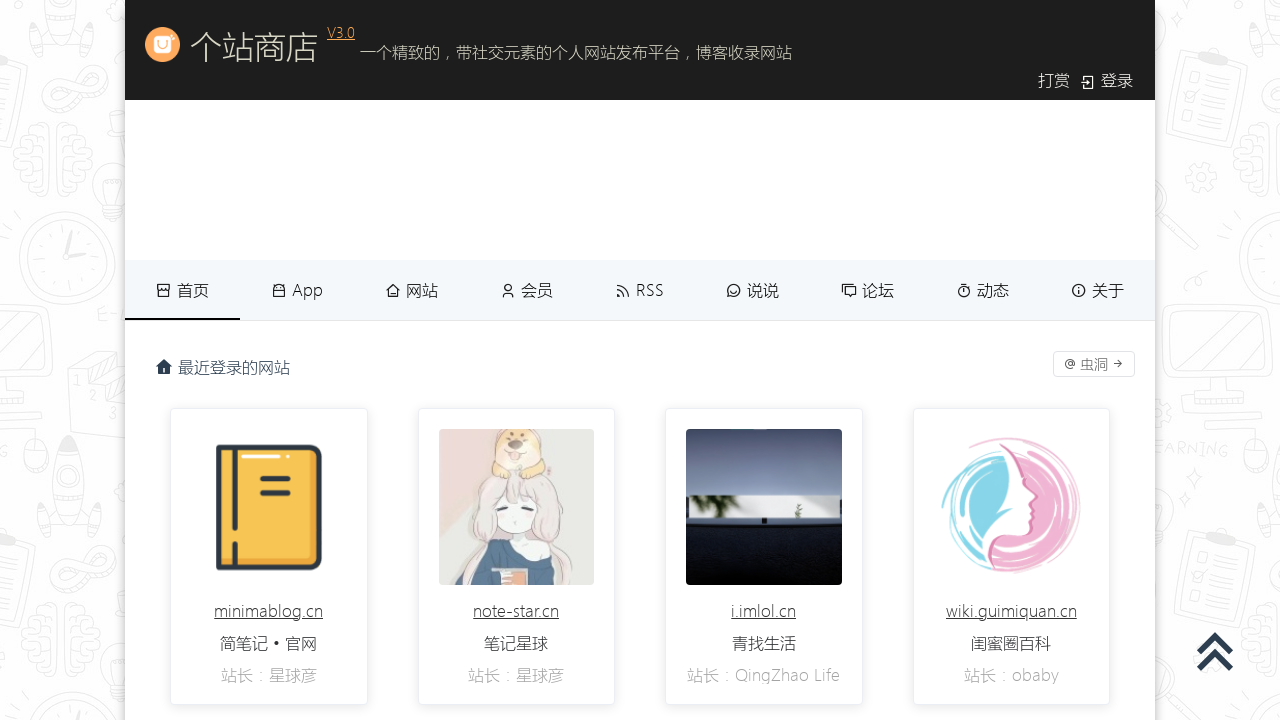

Page fully loaded after refresh (iteration 5/10)
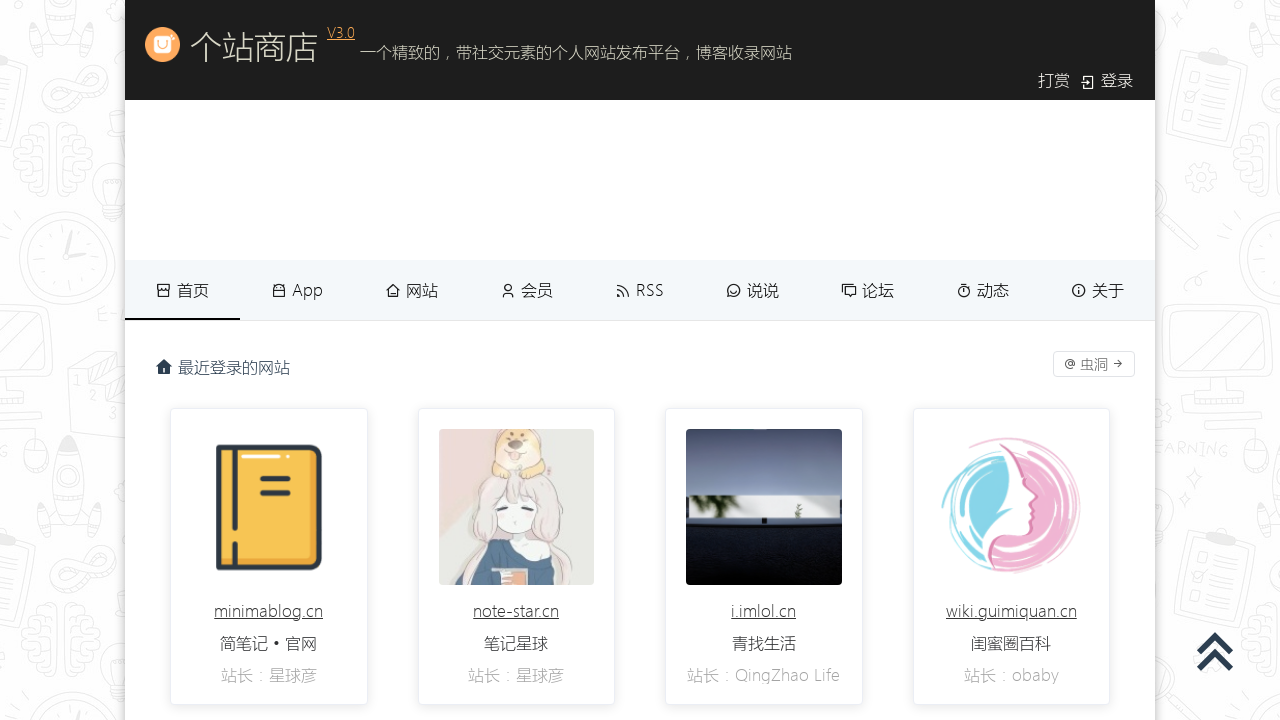

Reloaded page (iteration 6/10)
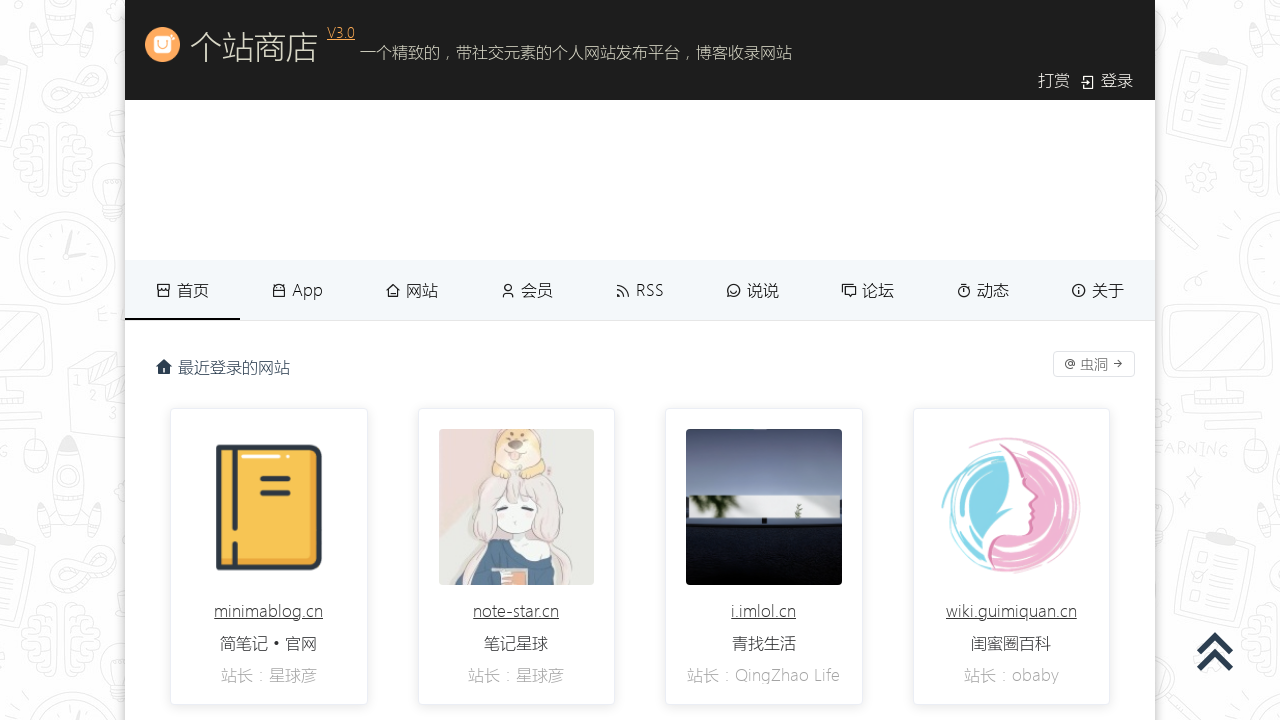

Page fully loaded after refresh (iteration 6/10)
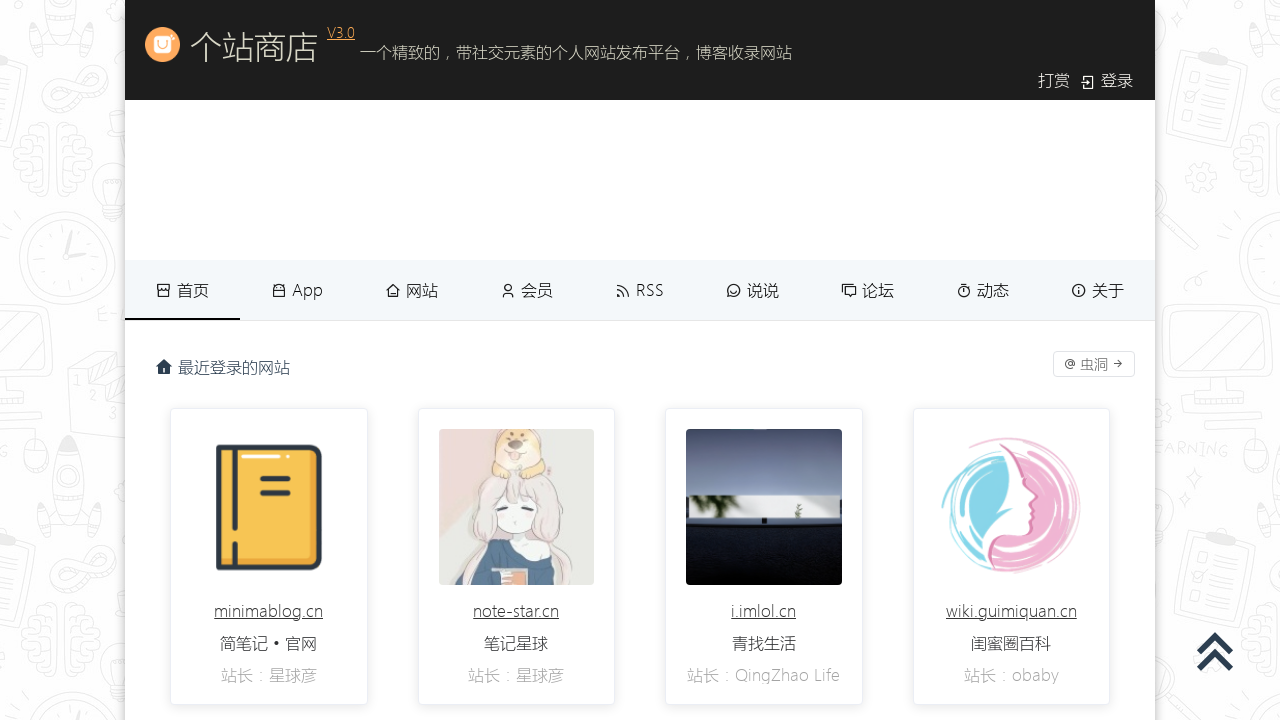

Reloaded page (iteration 7/10)
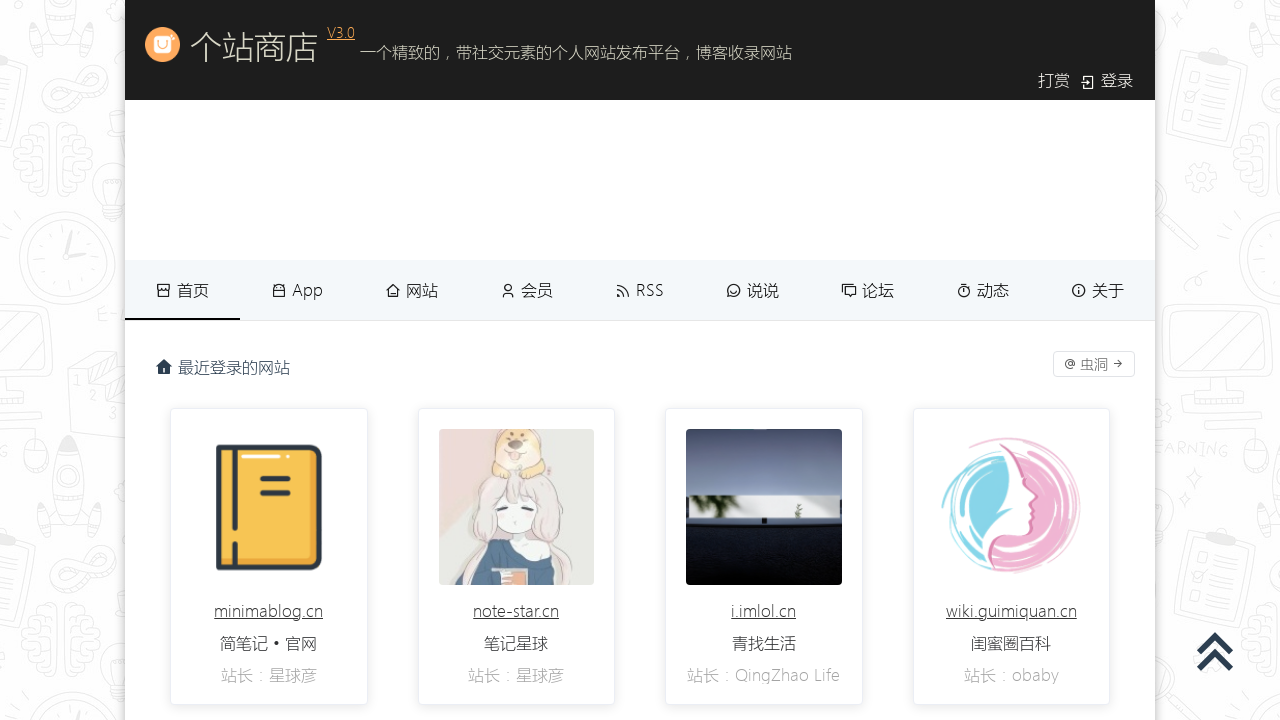

Page fully loaded after refresh (iteration 7/10)
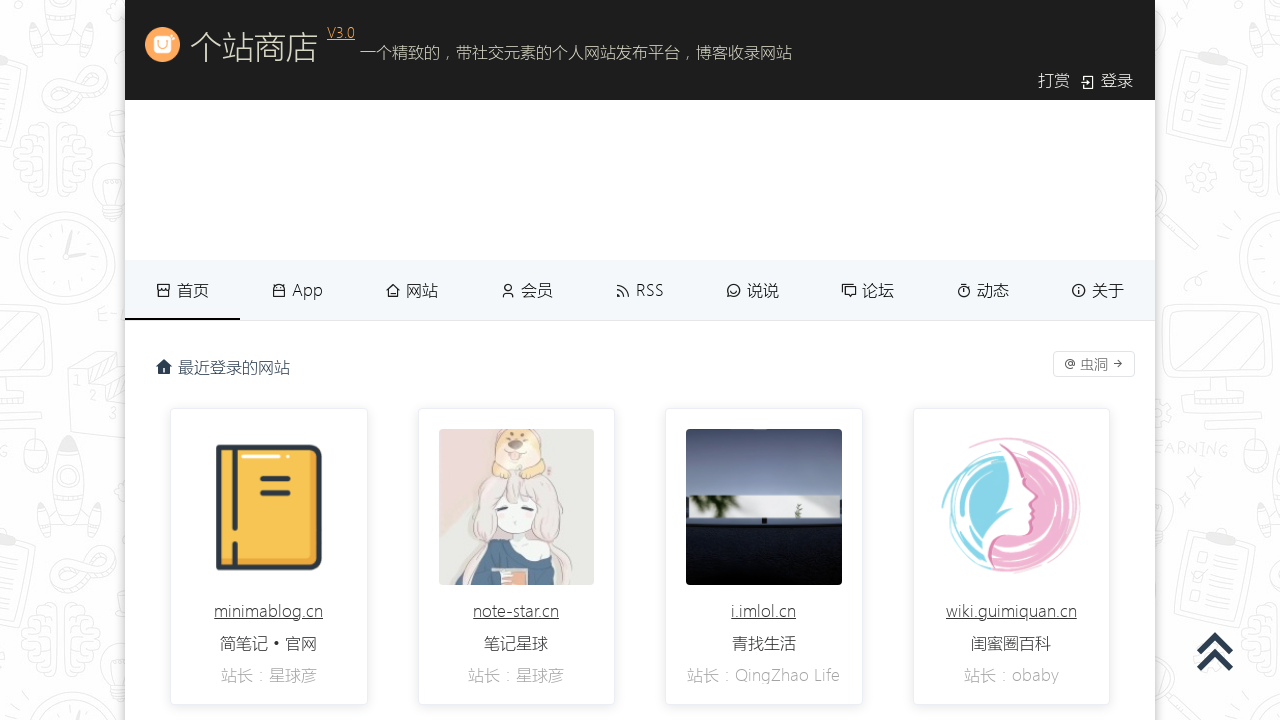

Reloaded page (iteration 8/10)
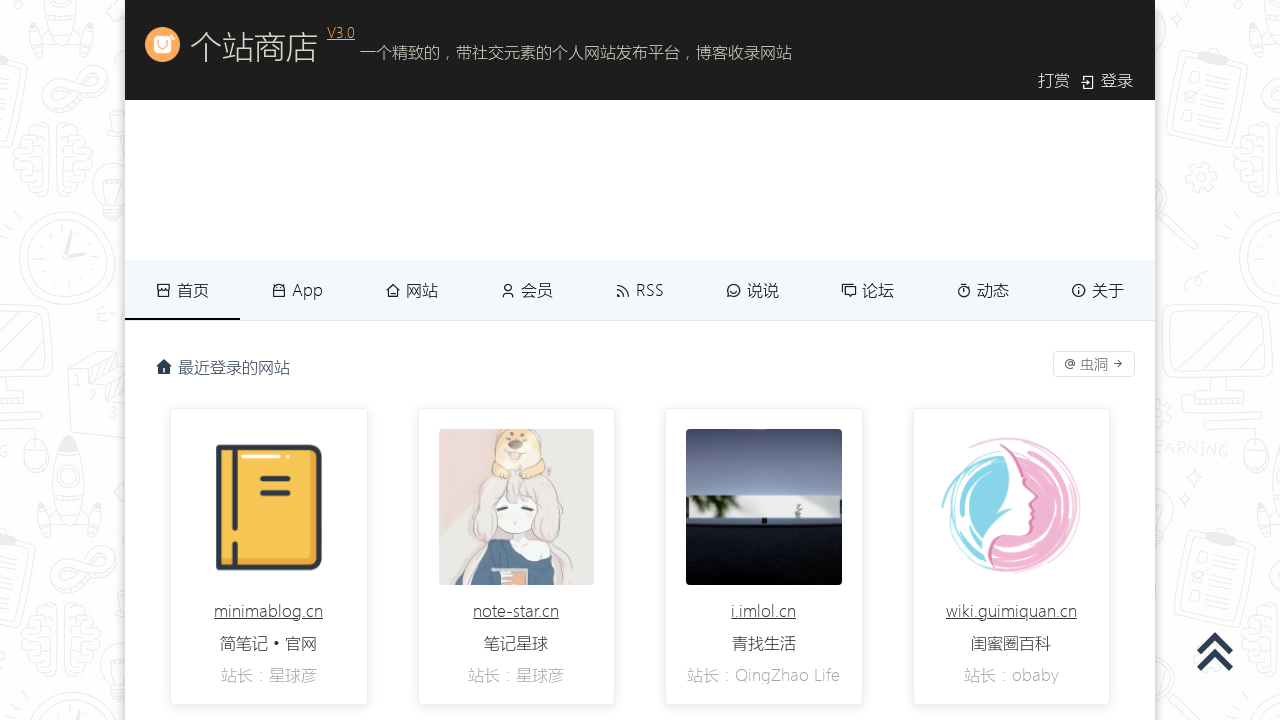

Page fully loaded after refresh (iteration 8/10)
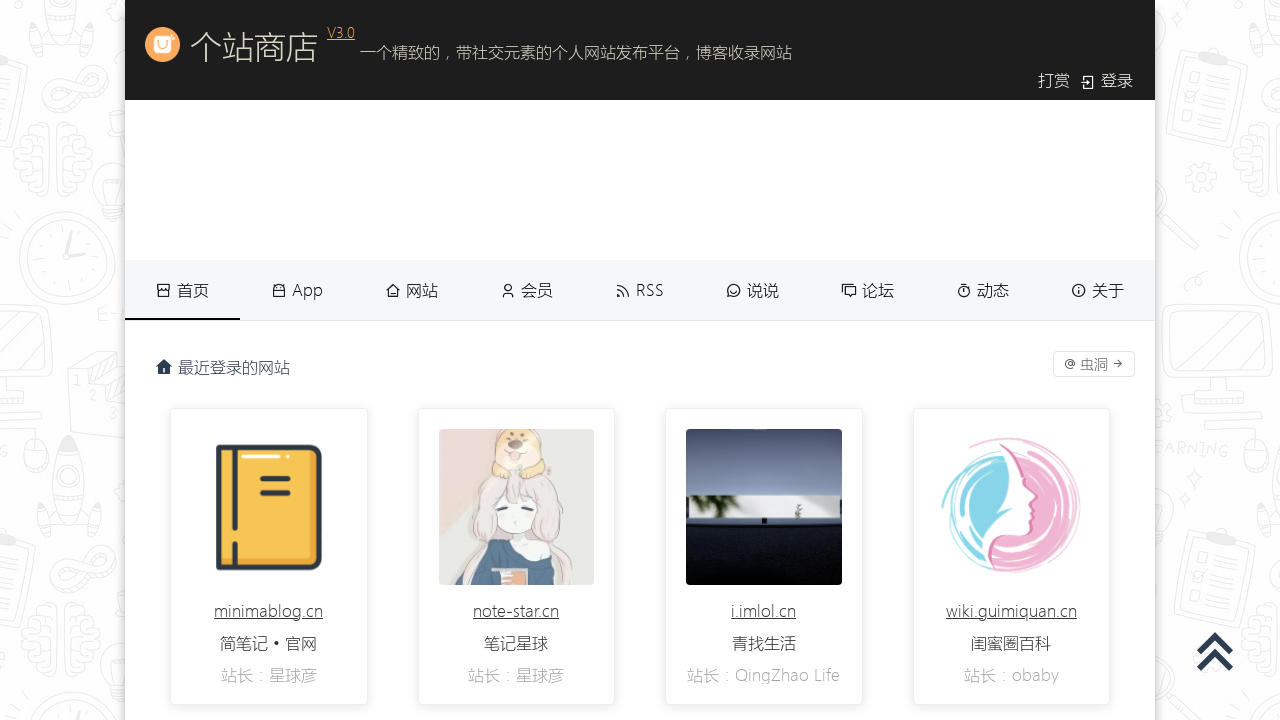

Reloaded page (iteration 9/10)
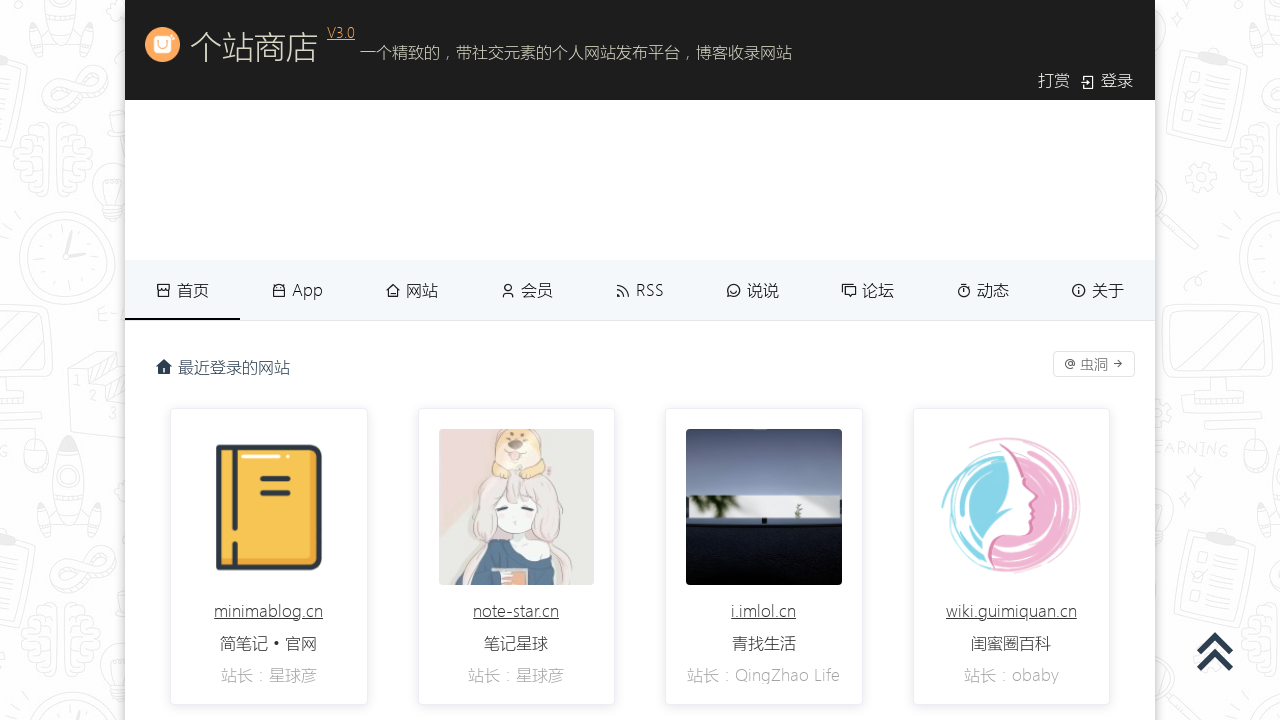

Page fully loaded after refresh (iteration 9/10)
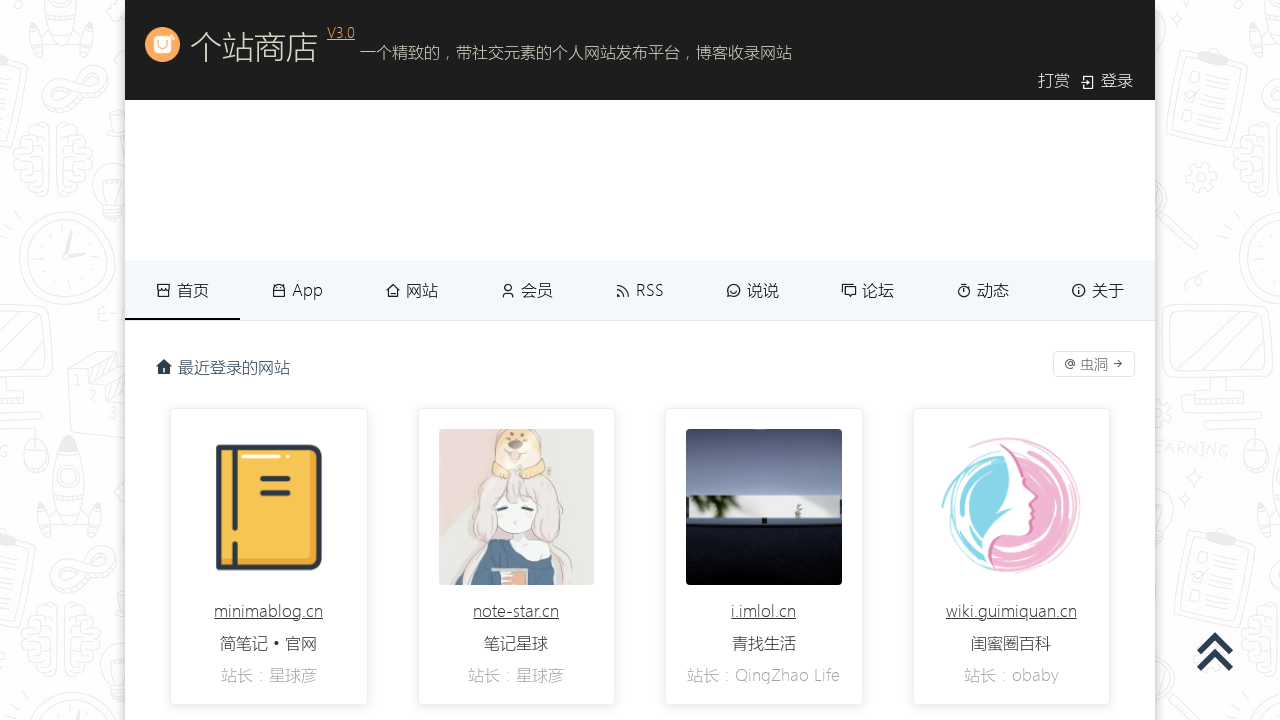

Reloaded page (iteration 10/10)
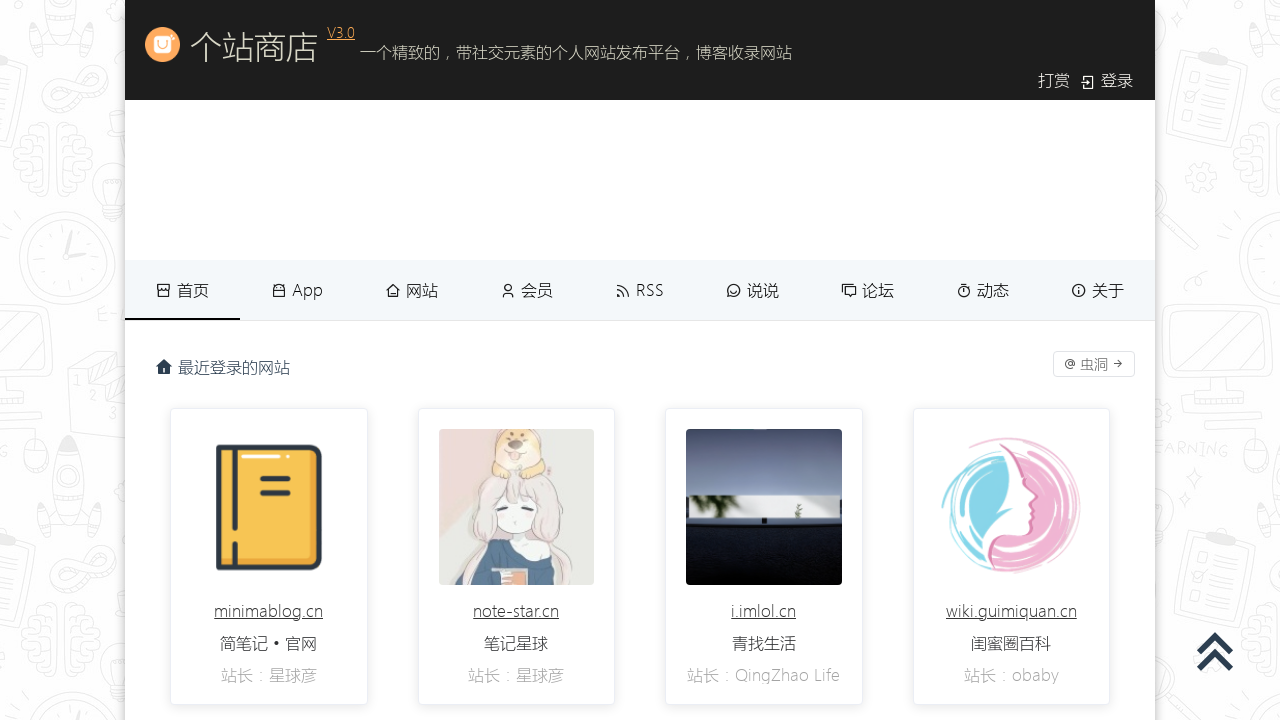

Page fully loaded after refresh (iteration 10/10)
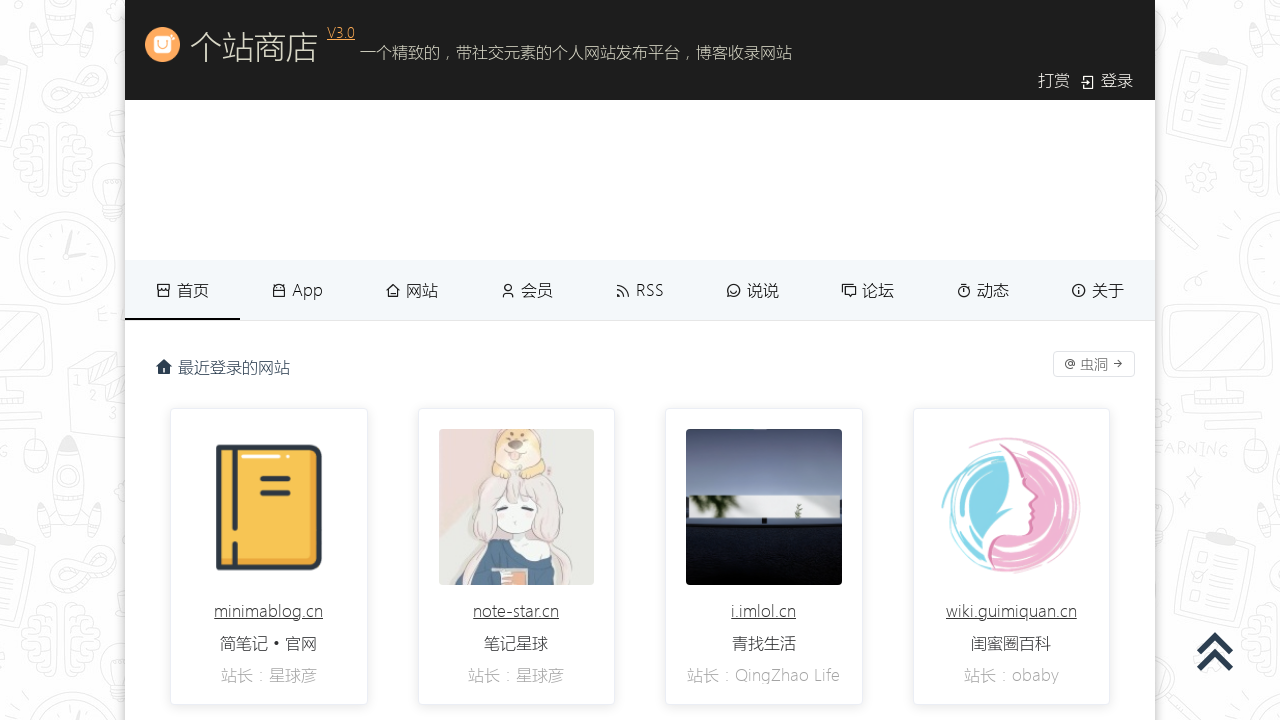

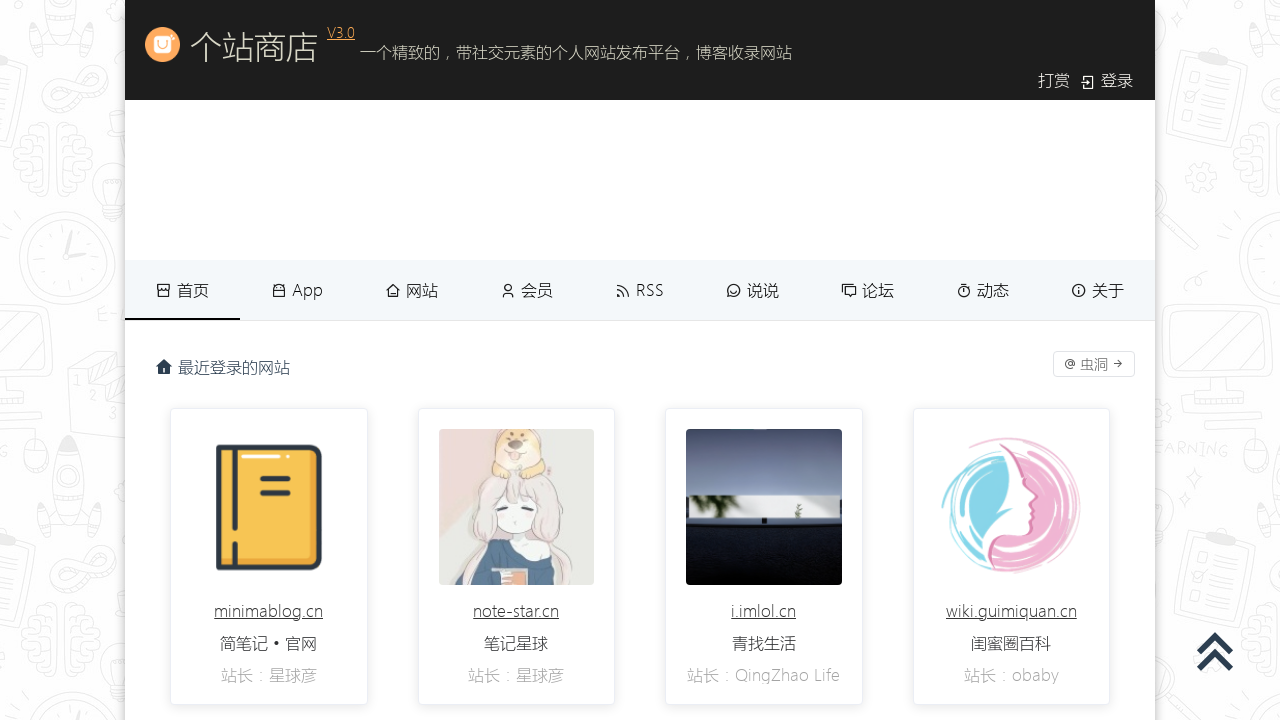